Tests the jQuery UI Selectable widget by switching to the demo iframe and selecting multiple non-consecutive list items (1, 3, 5, 7) using Ctrl+Click to demonstrate multi-selection functionality.

Starting URL: http://jqueryui.com/selectable/

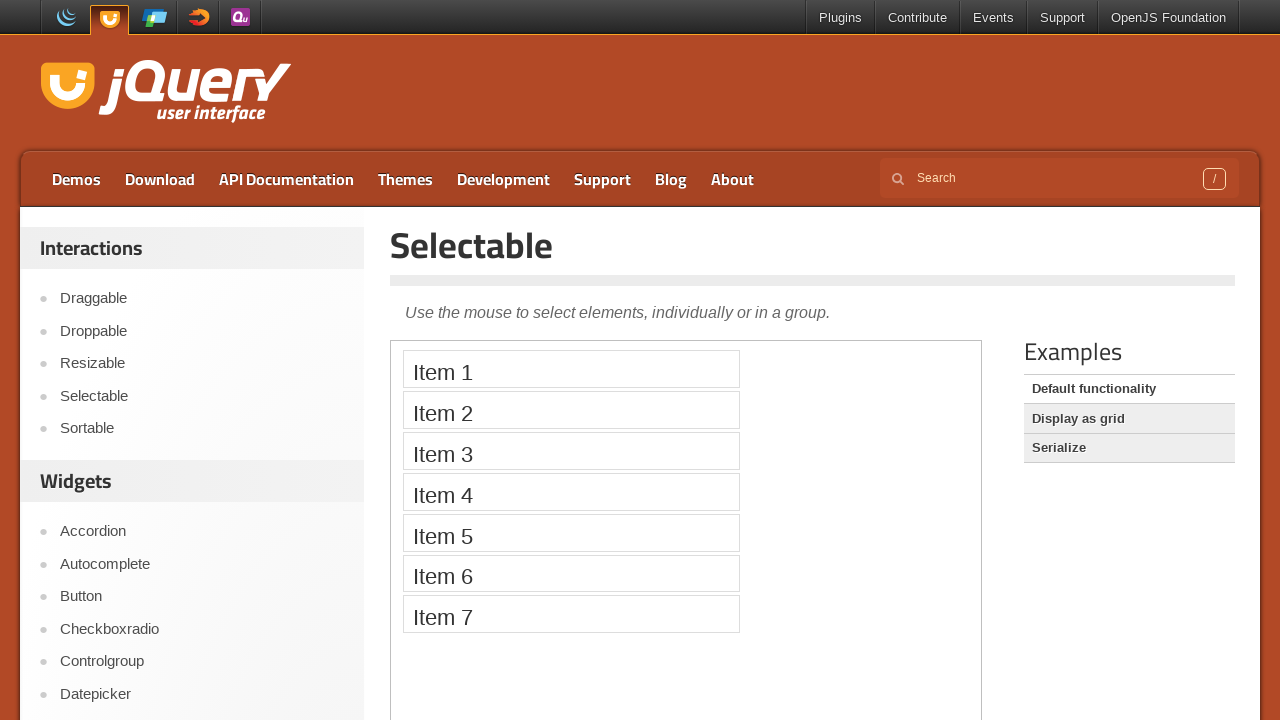

Located demo iframe
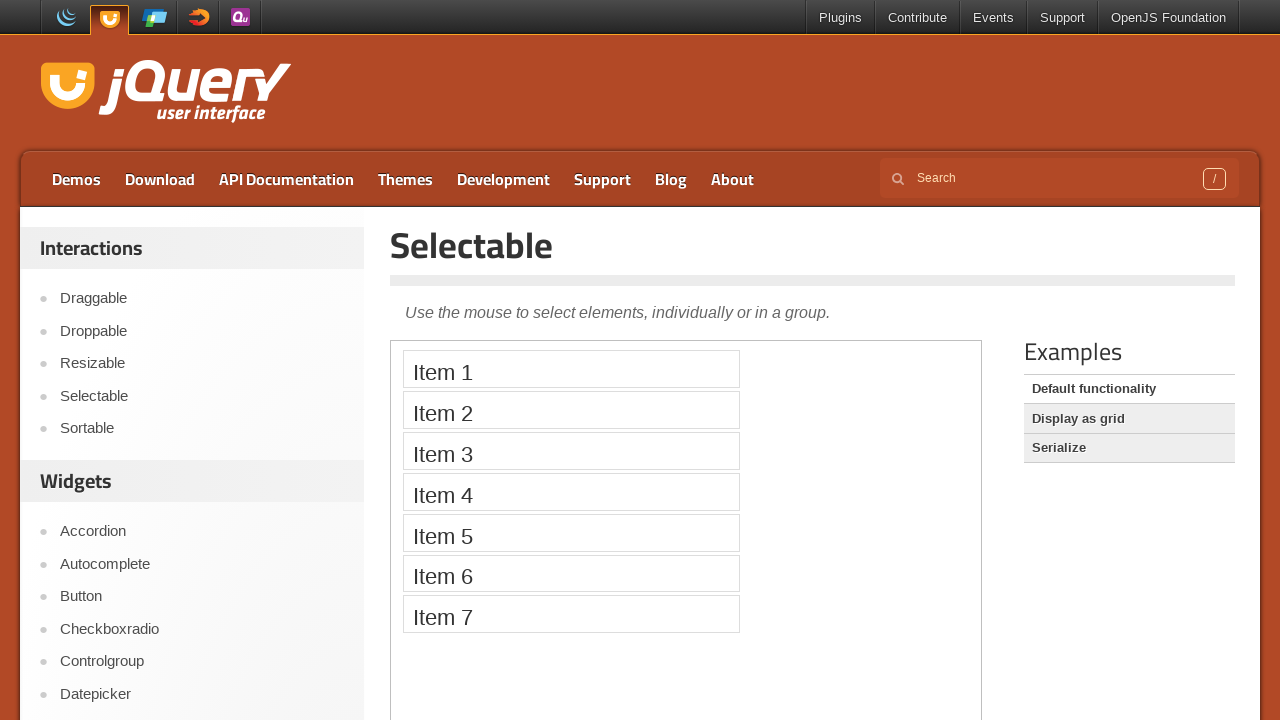

Selectable list is now visible in iframe
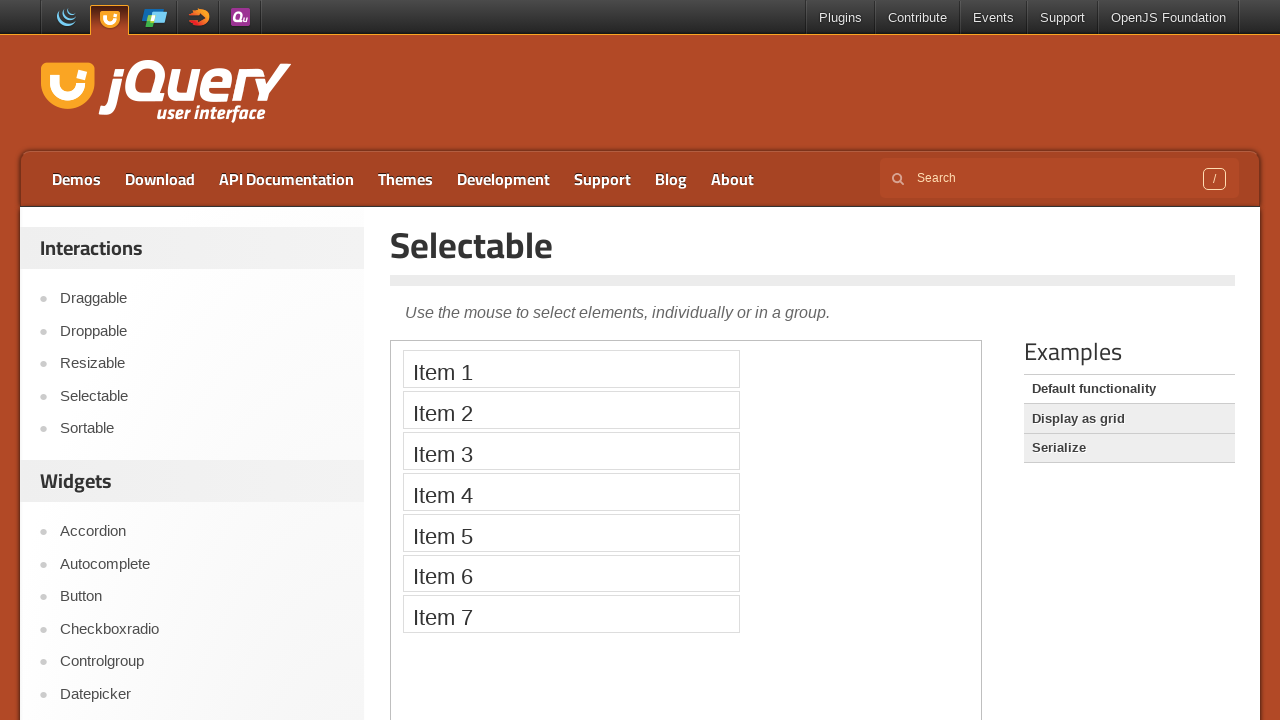

Located list item 1
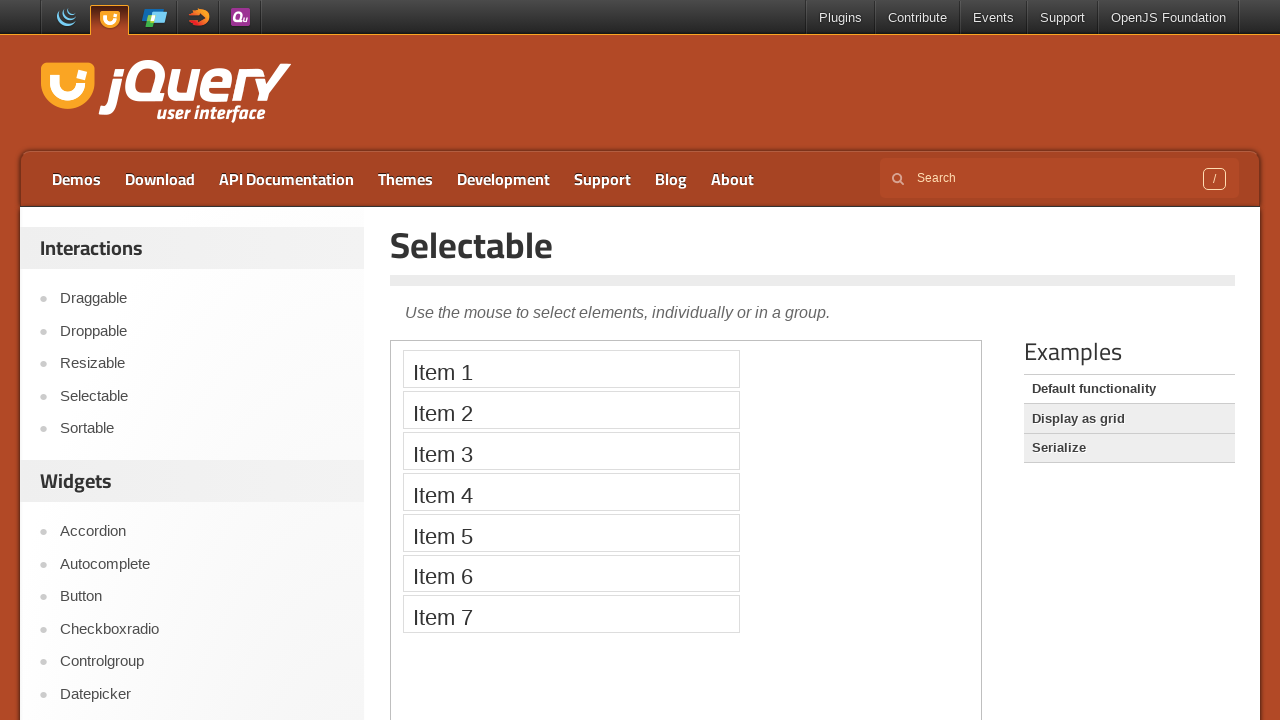

Located list item 3
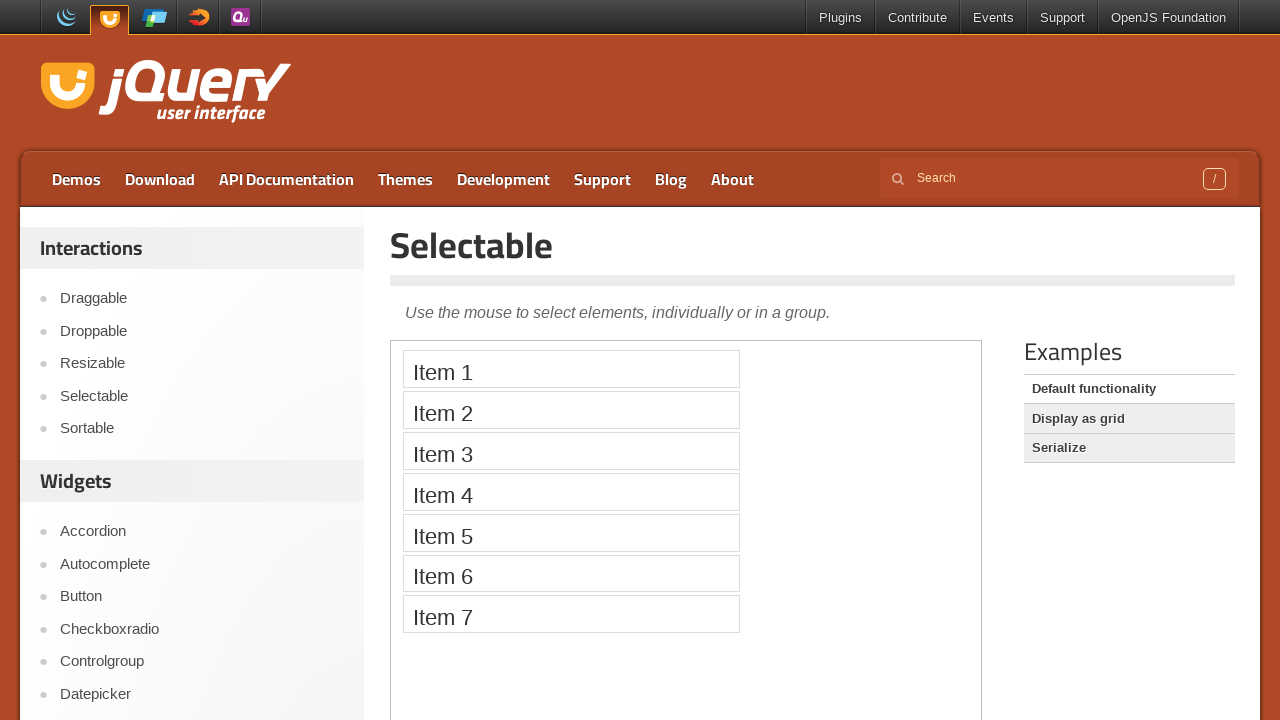

Located list item 5
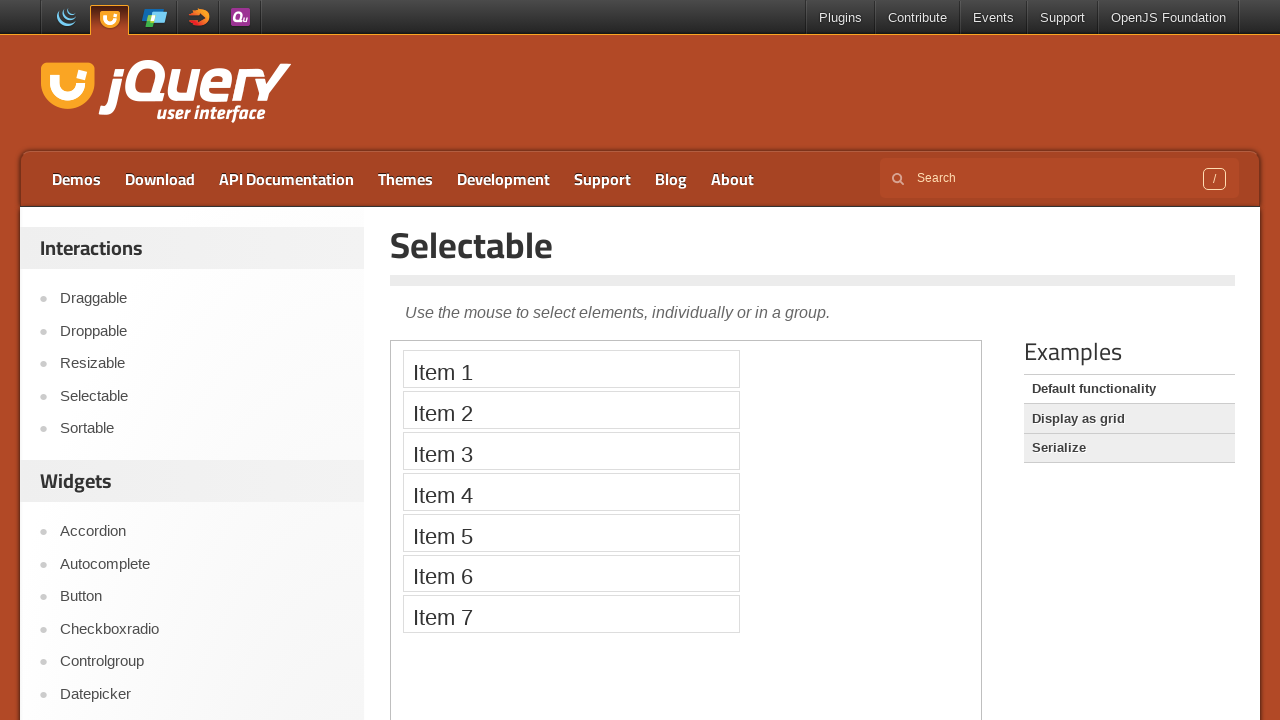

Located list item 7
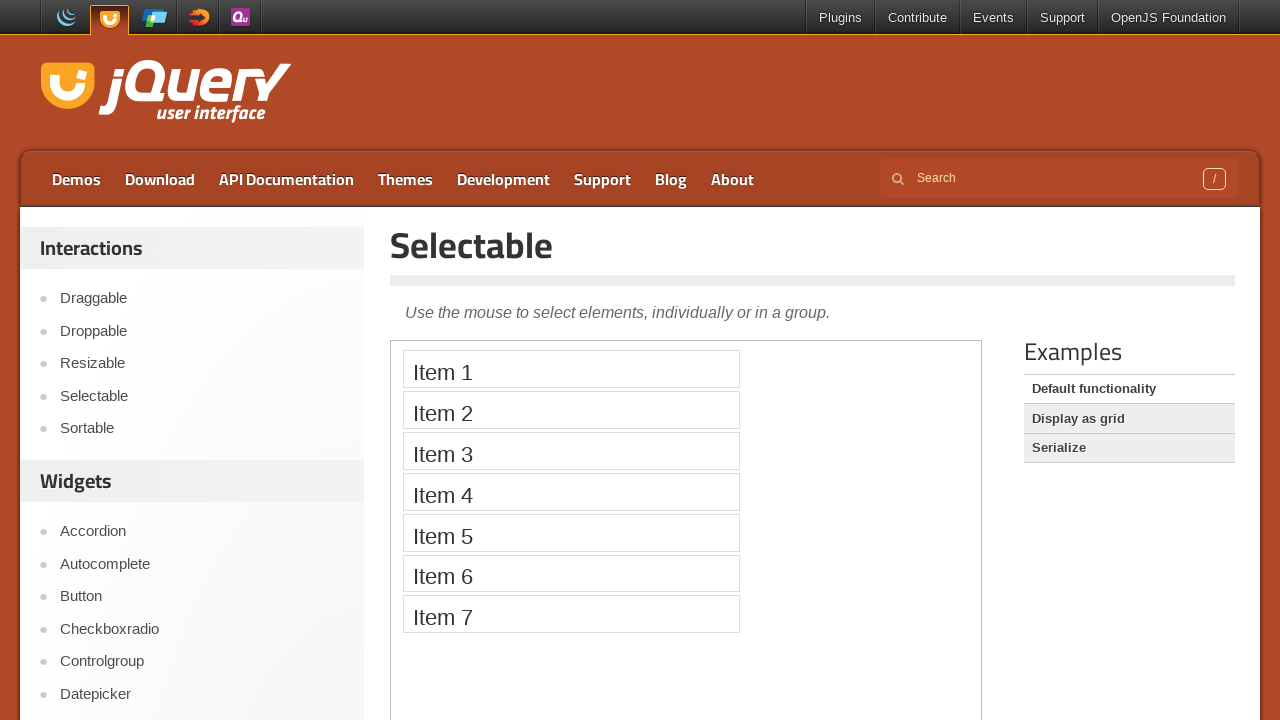

Ctrl+Click selected item 1 at (571, 369) on iframe.demo-frame >> internal:control=enter-frame >> xpath=//ol[@id='selectable'
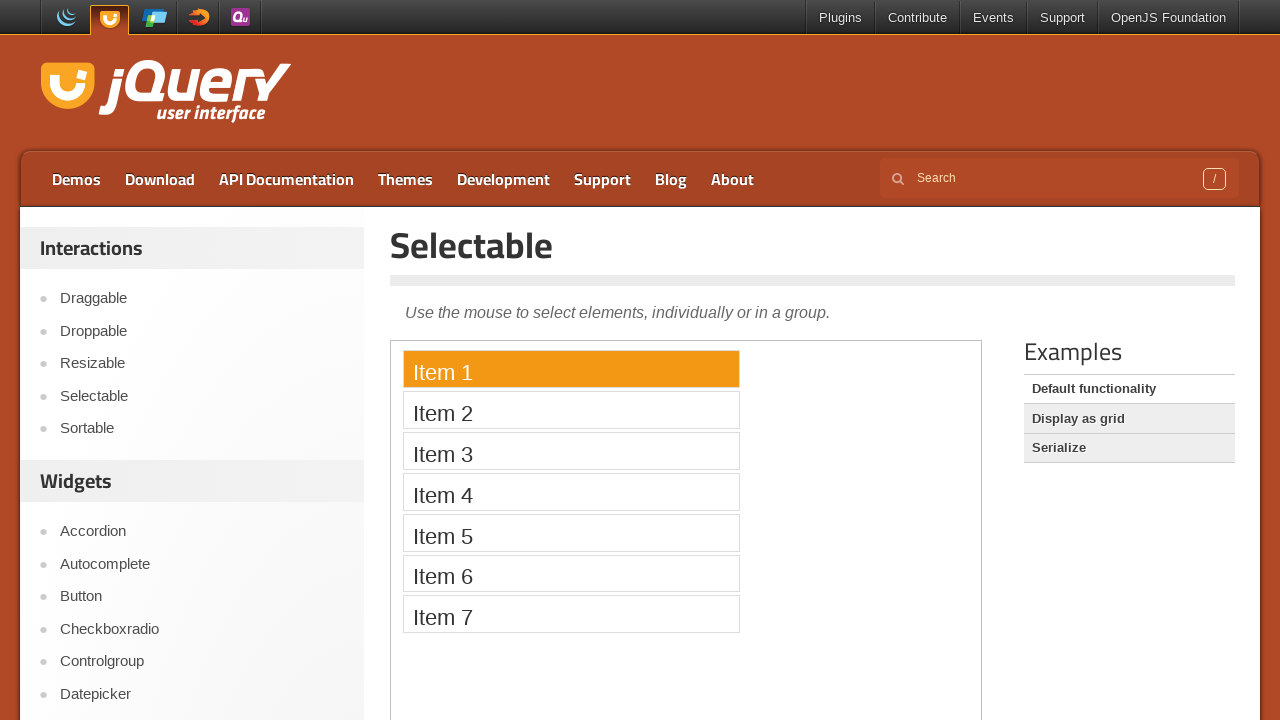

Ctrl+Click selected item 3 at (571, 451) on iframe.demo-frame >> internal:control=enter-frame >> xpath=//ol[@id='selectable'
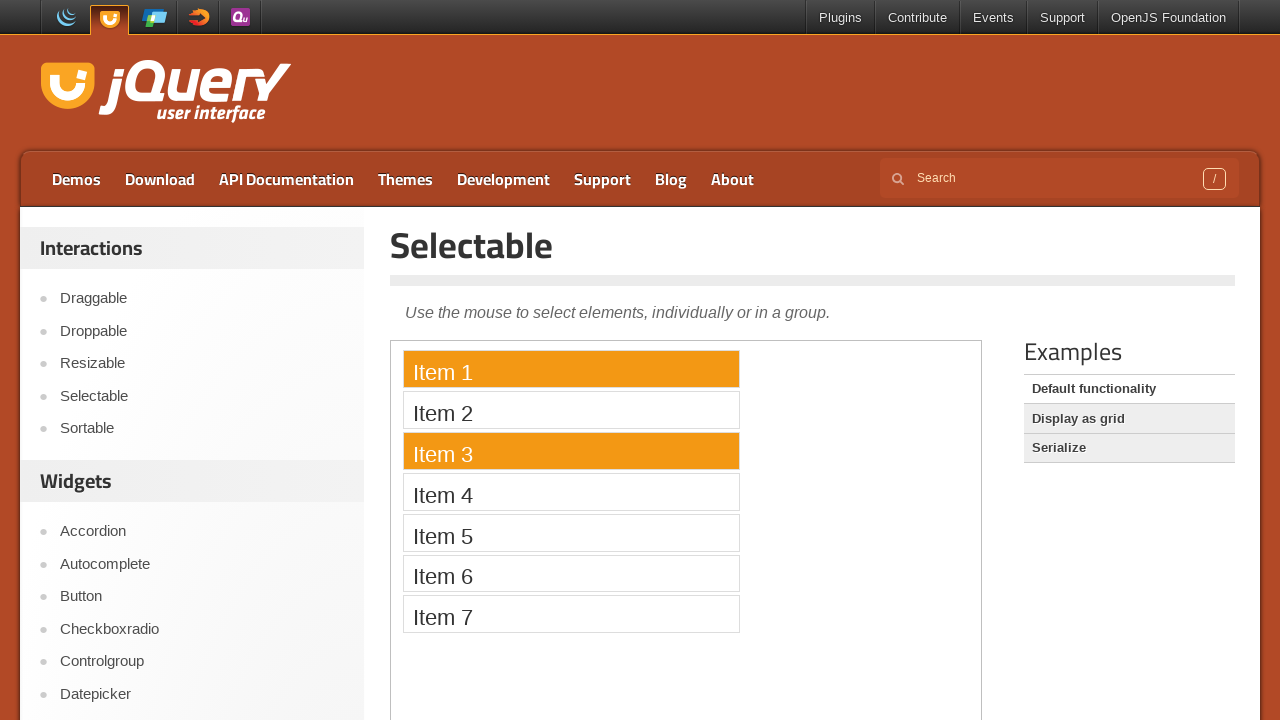

Ctrl+Click selected item 5 at (571, 532) on iframe.demo-frame >> internal:control=enter-frame >> xpath=//ol[@id='selectable'
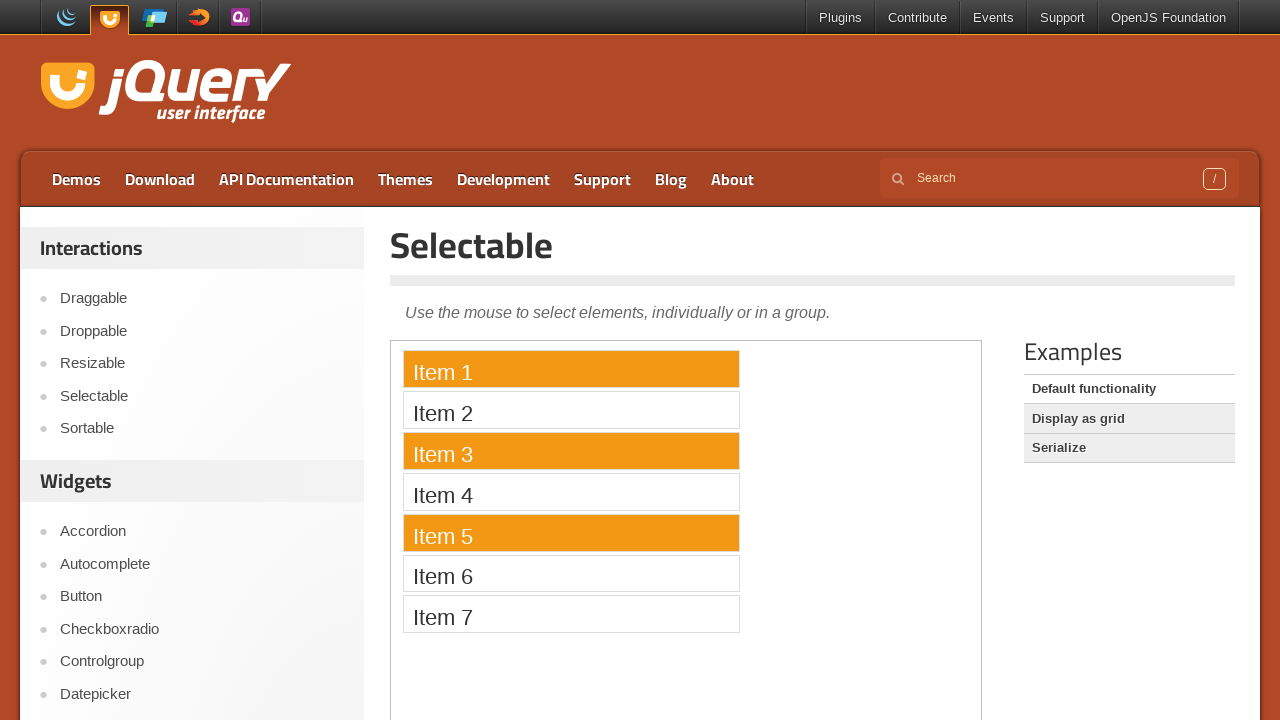

Ctrl+Click selected item 7 at (571, 614) on iframe.demo-frame >> internal:control=enter-frame >> xpath=//ol[@id='selectable'
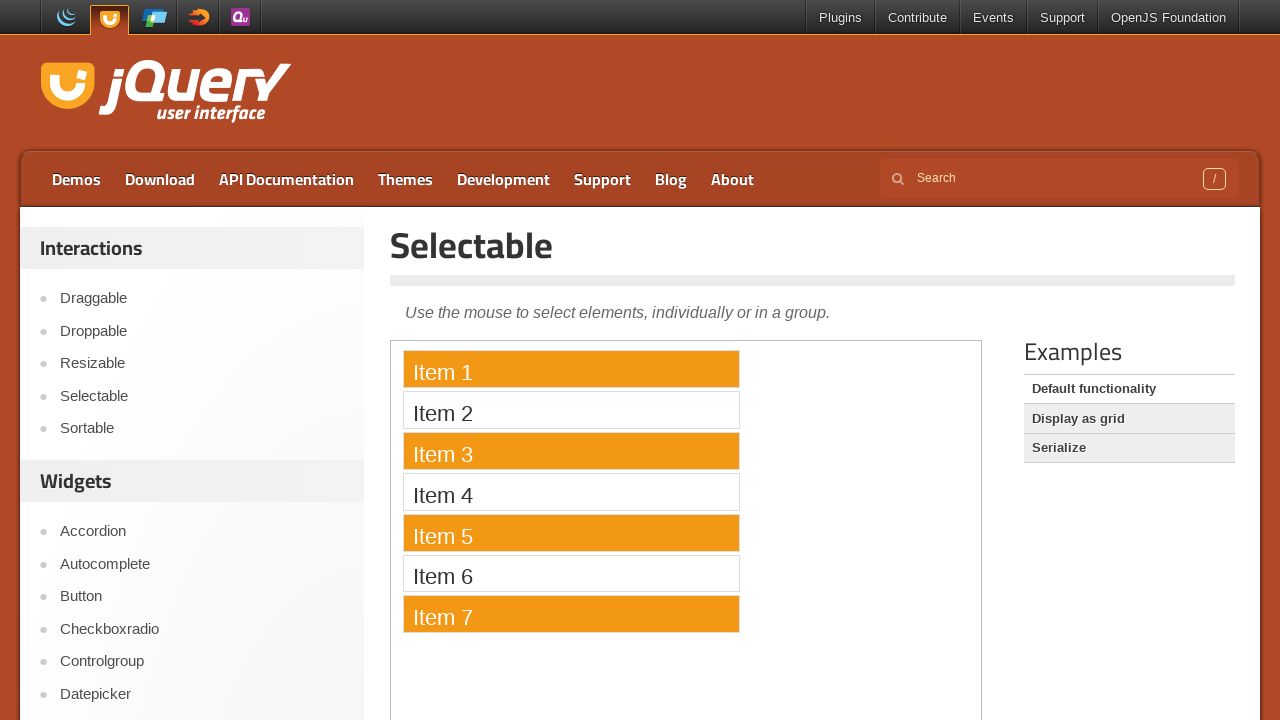

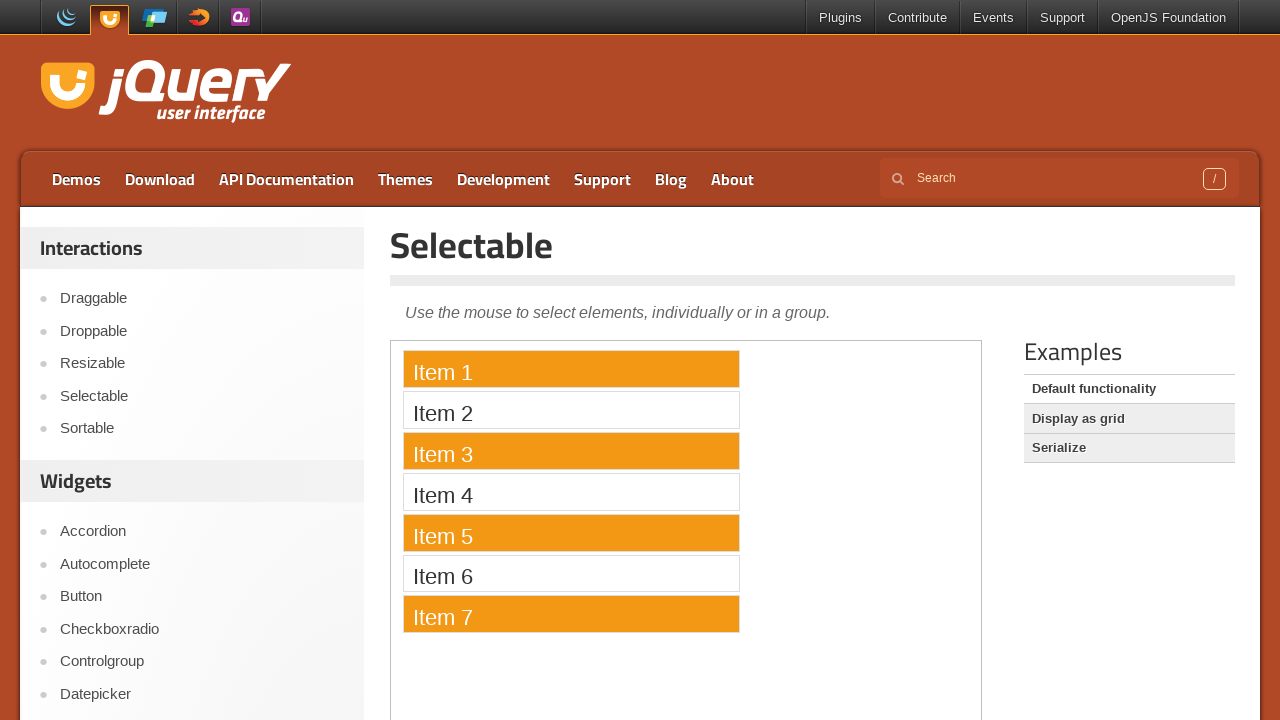